Tests dropdown select functionality by selecting options using visible text, index, and value attributes from a single-select dropdown element

Starting URL: https://v1.training-support.net/selenium/selects

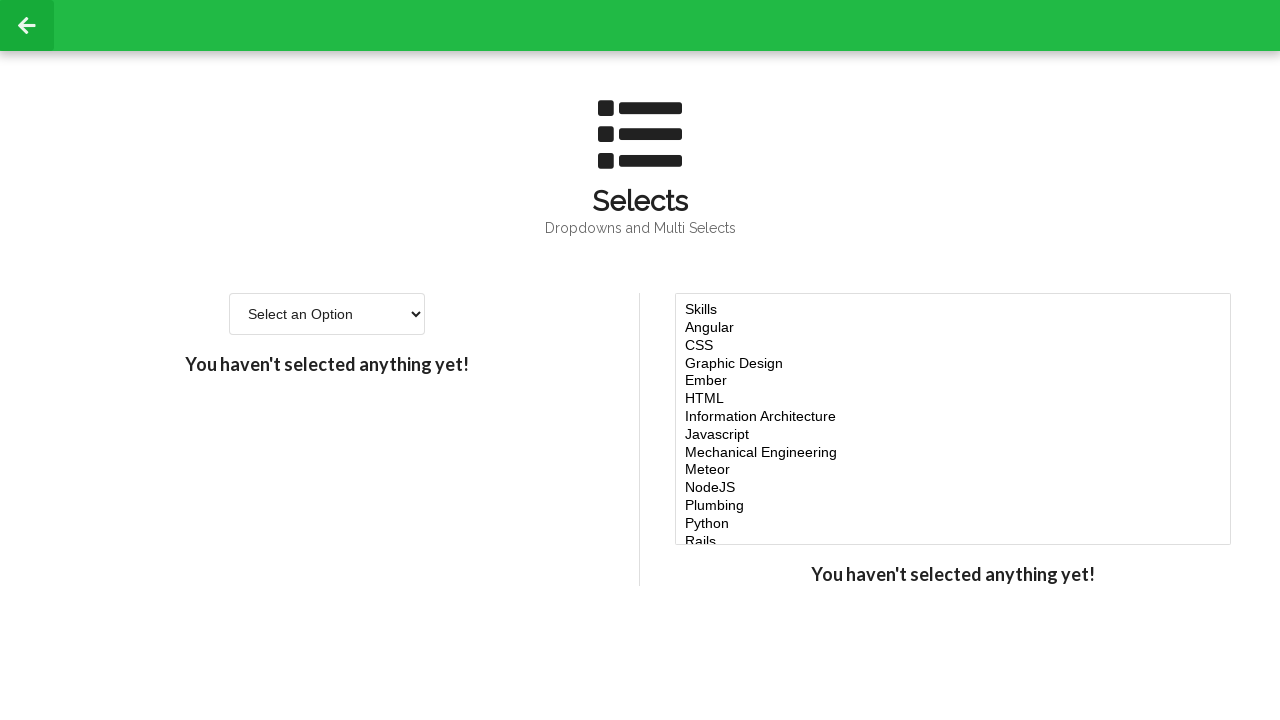

Selected 'Option 2' from dropdown using visible text on #single-select
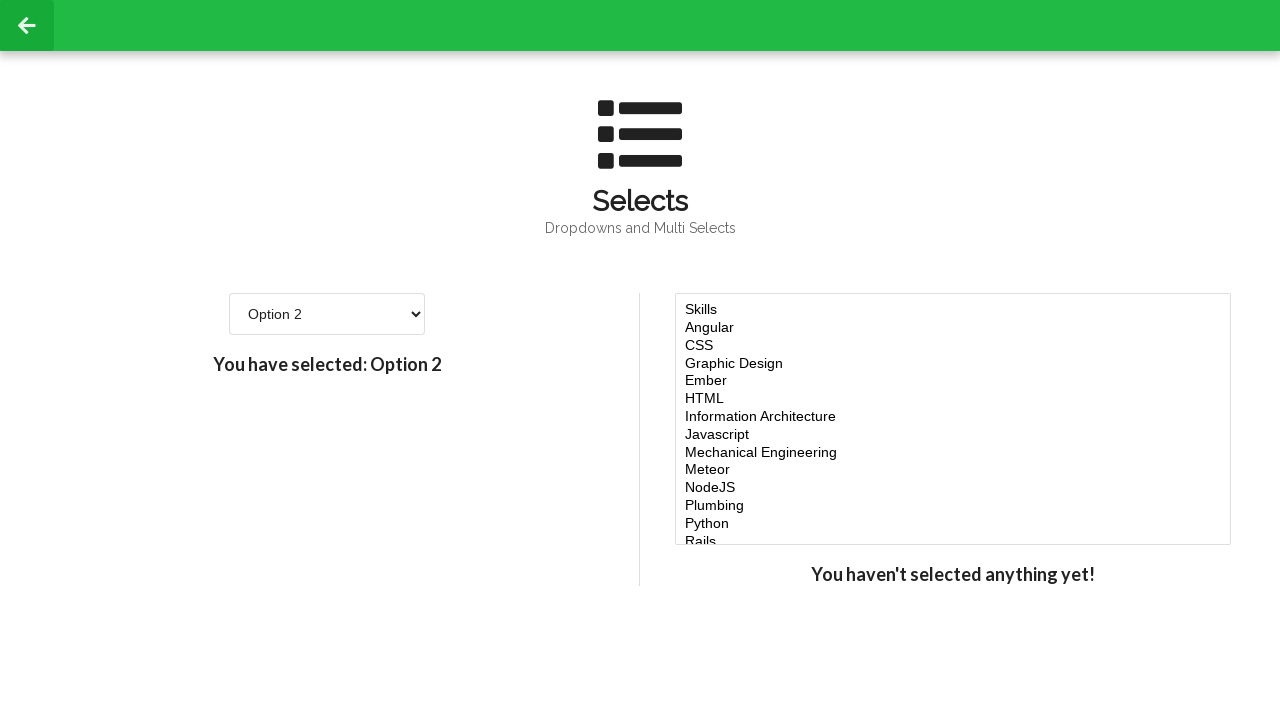

Selected option at index 3 from dropdown on #single-select
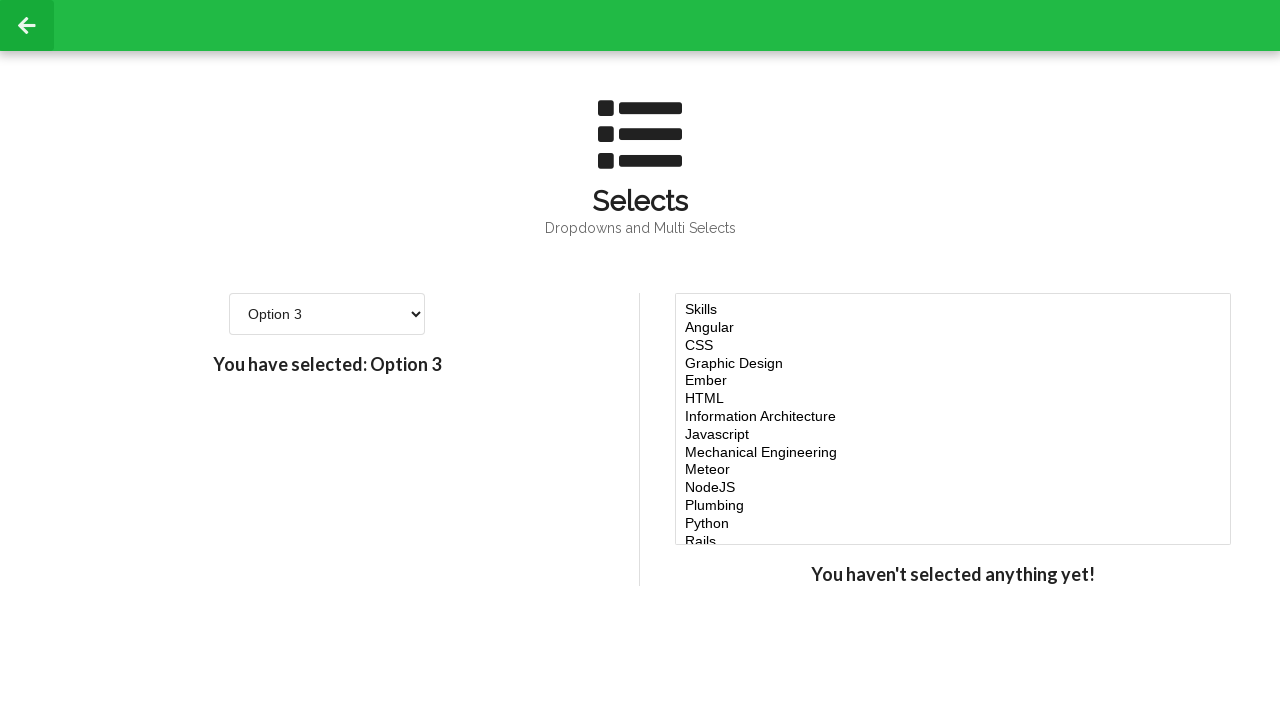

Selected option with value '4' from dropdown using value attribute on #single-select
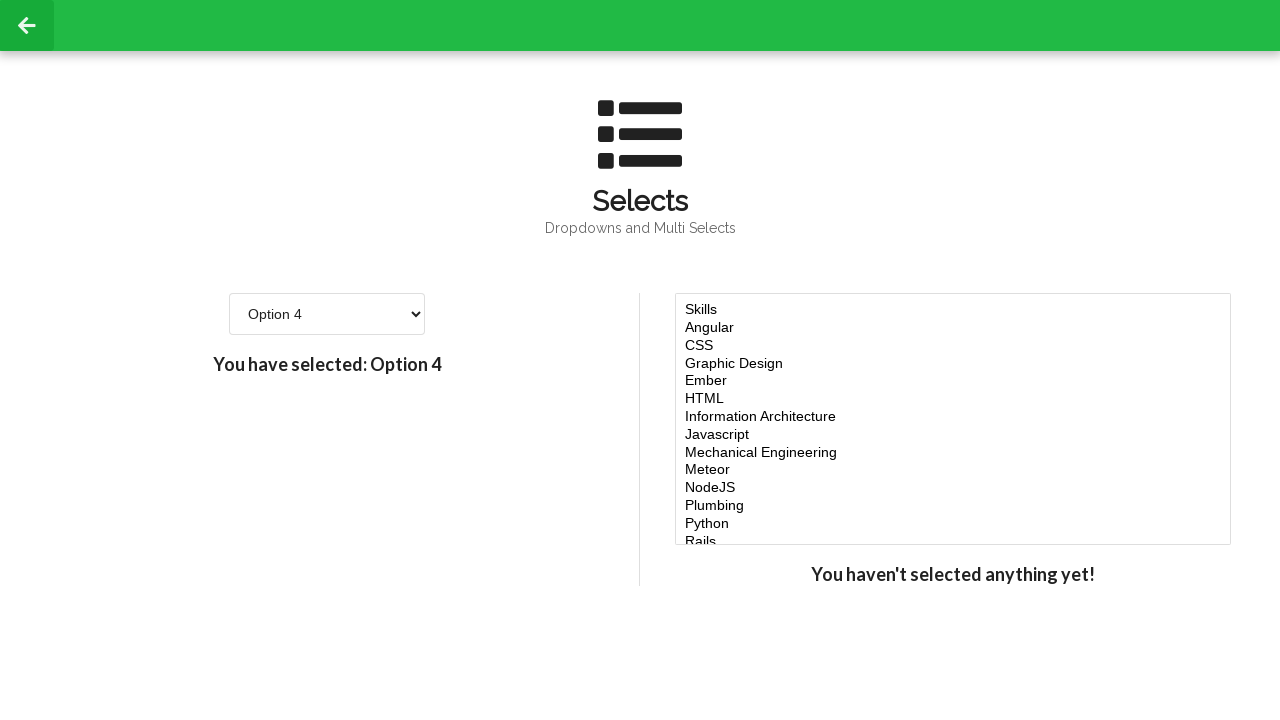

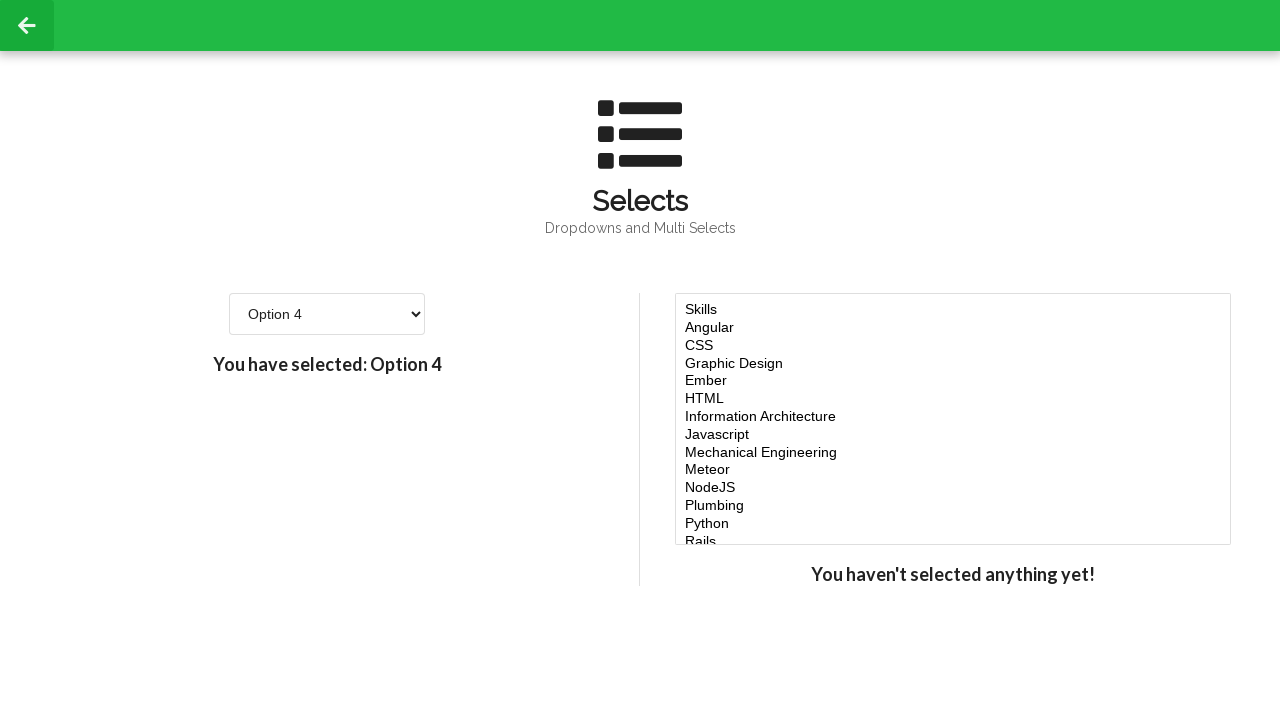